Navigates to the Barclays UK banking website, maximizes the browser window, and verifies the page loads by checking the title.

Starting URL: https://barclays.co.uk

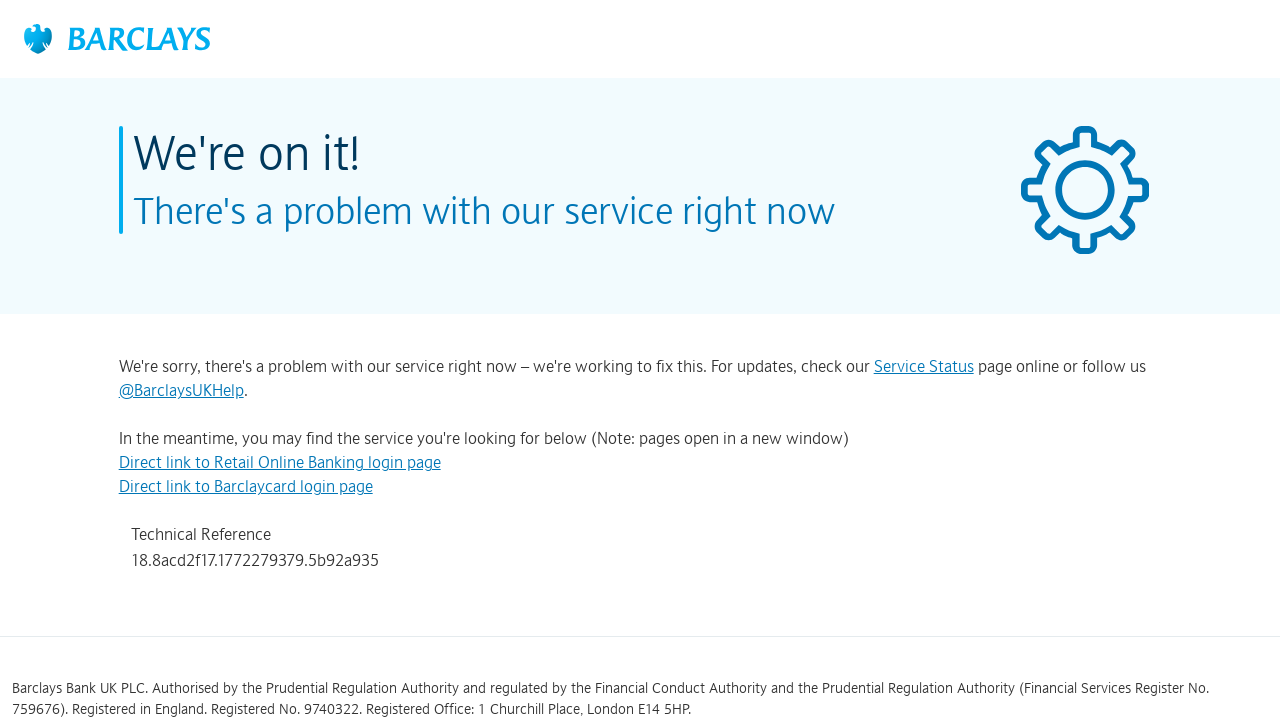

Navigated to Barclays UK banking website
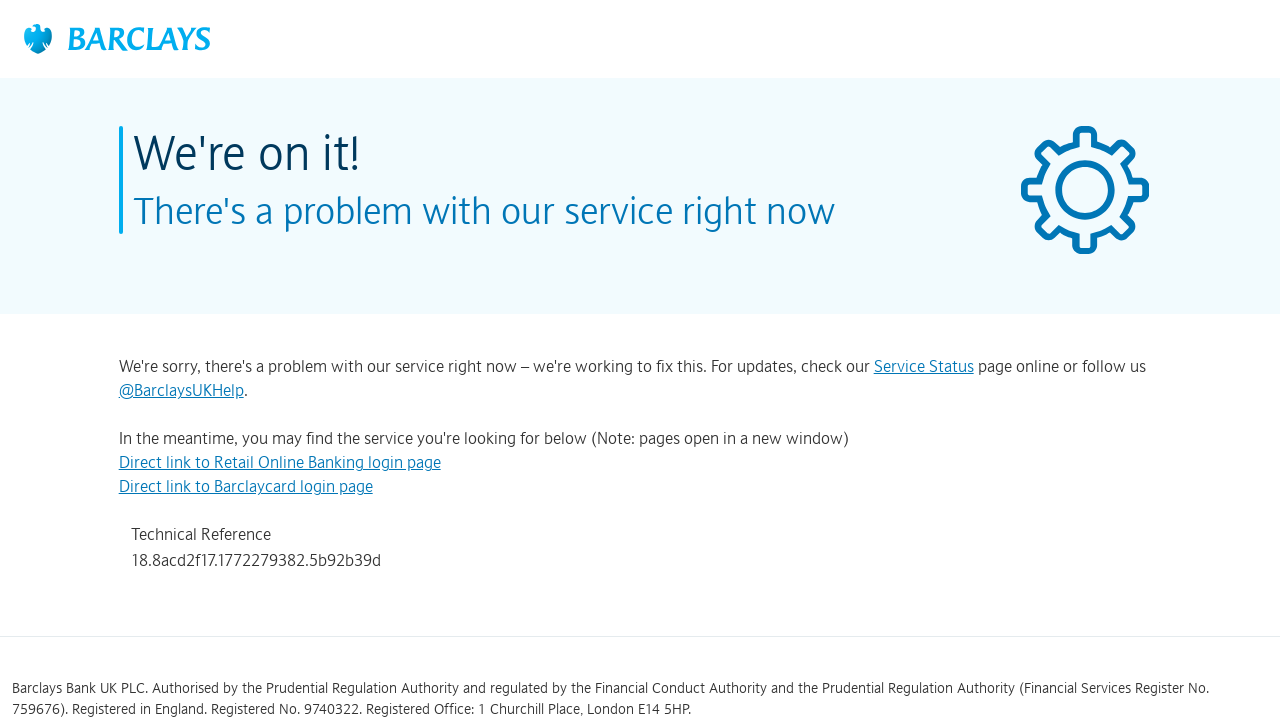

Maximized browser window to 1920x1080
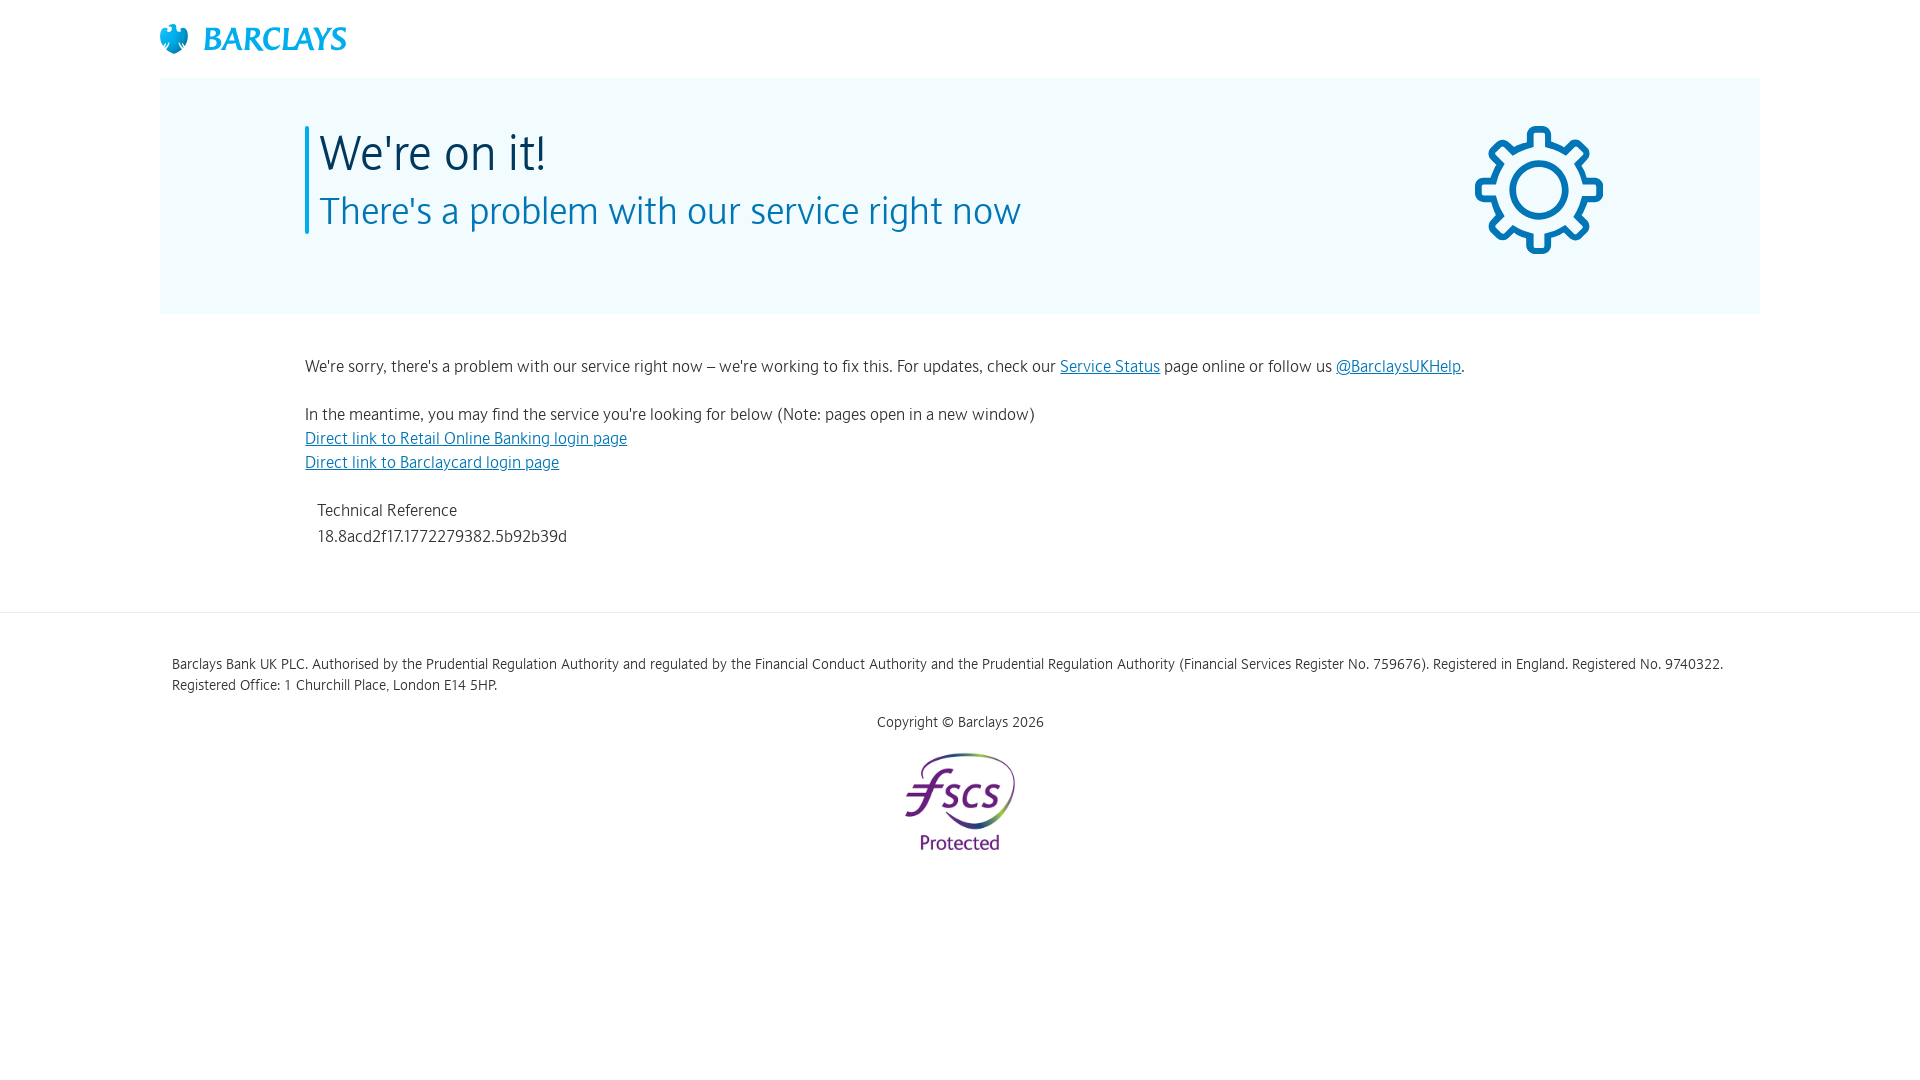

Page fully loaded - DOM content loaded
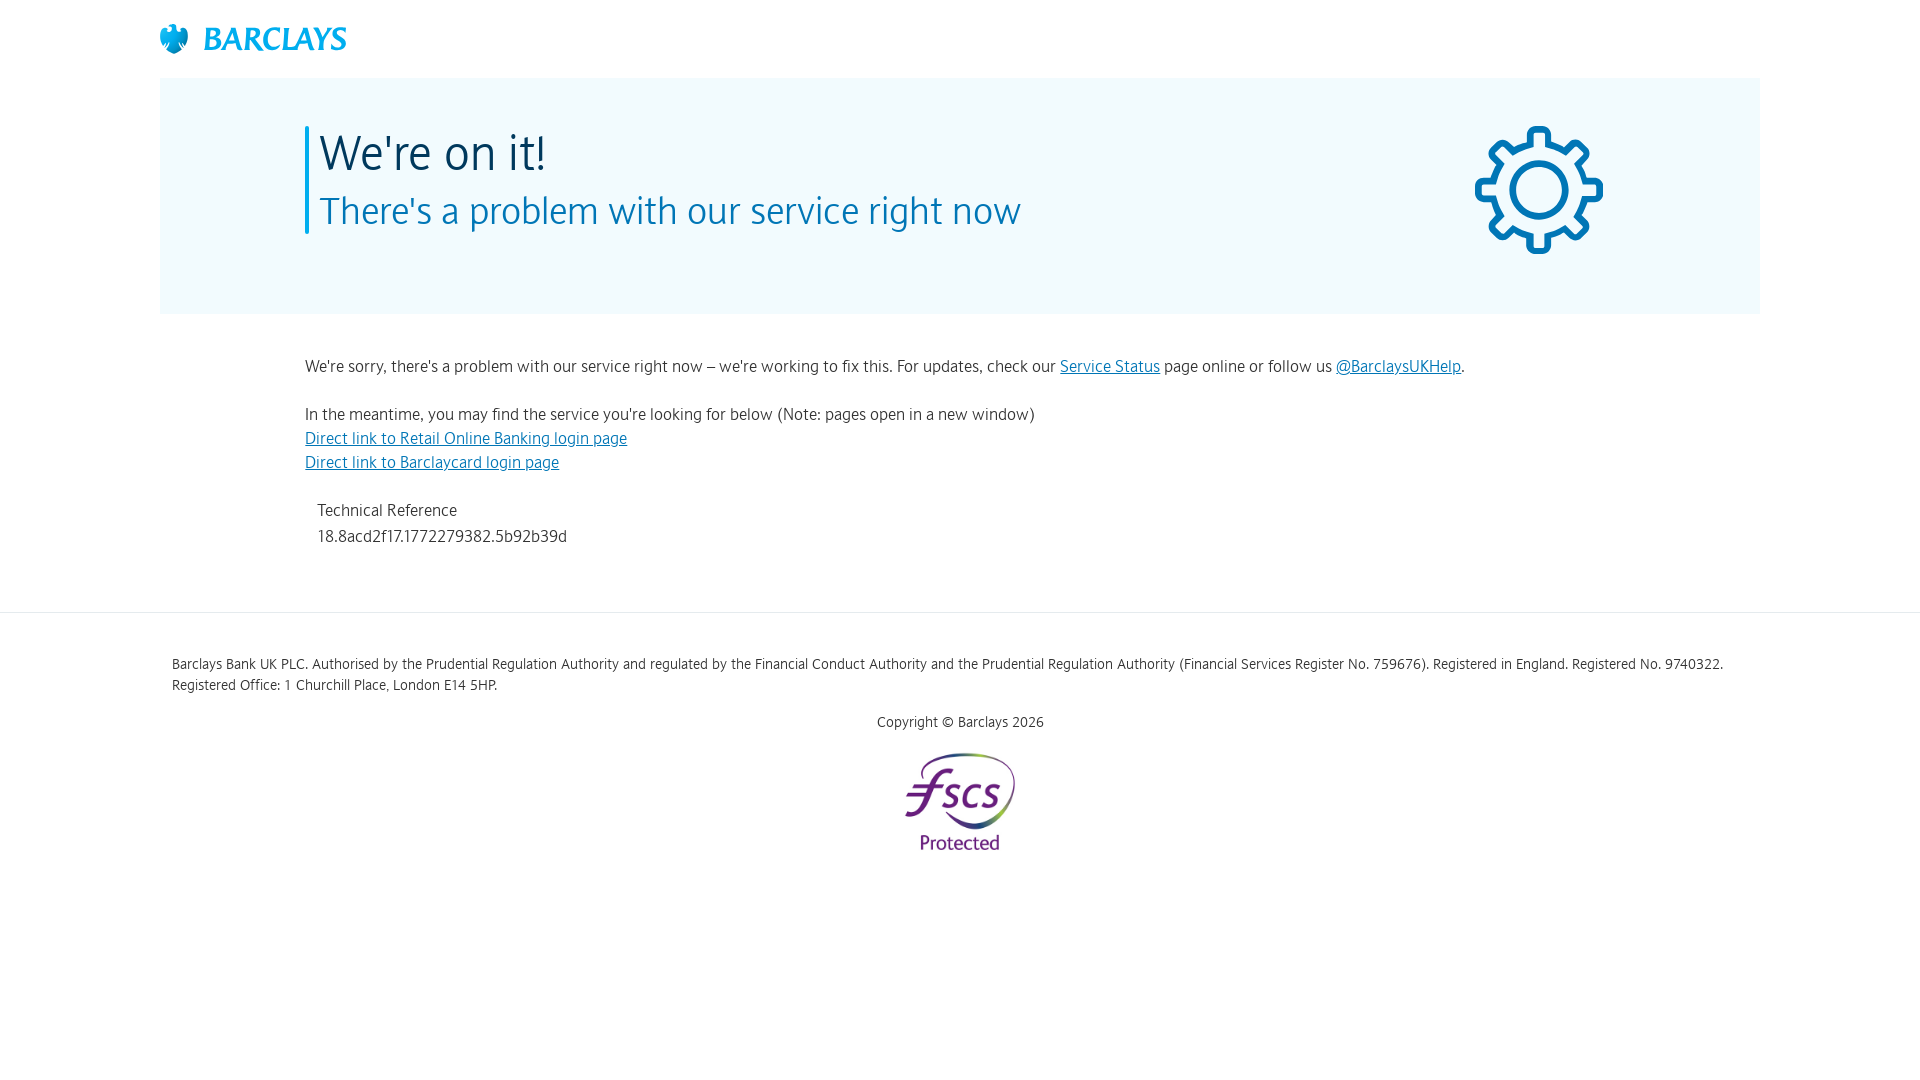

Retrieved page title: ''
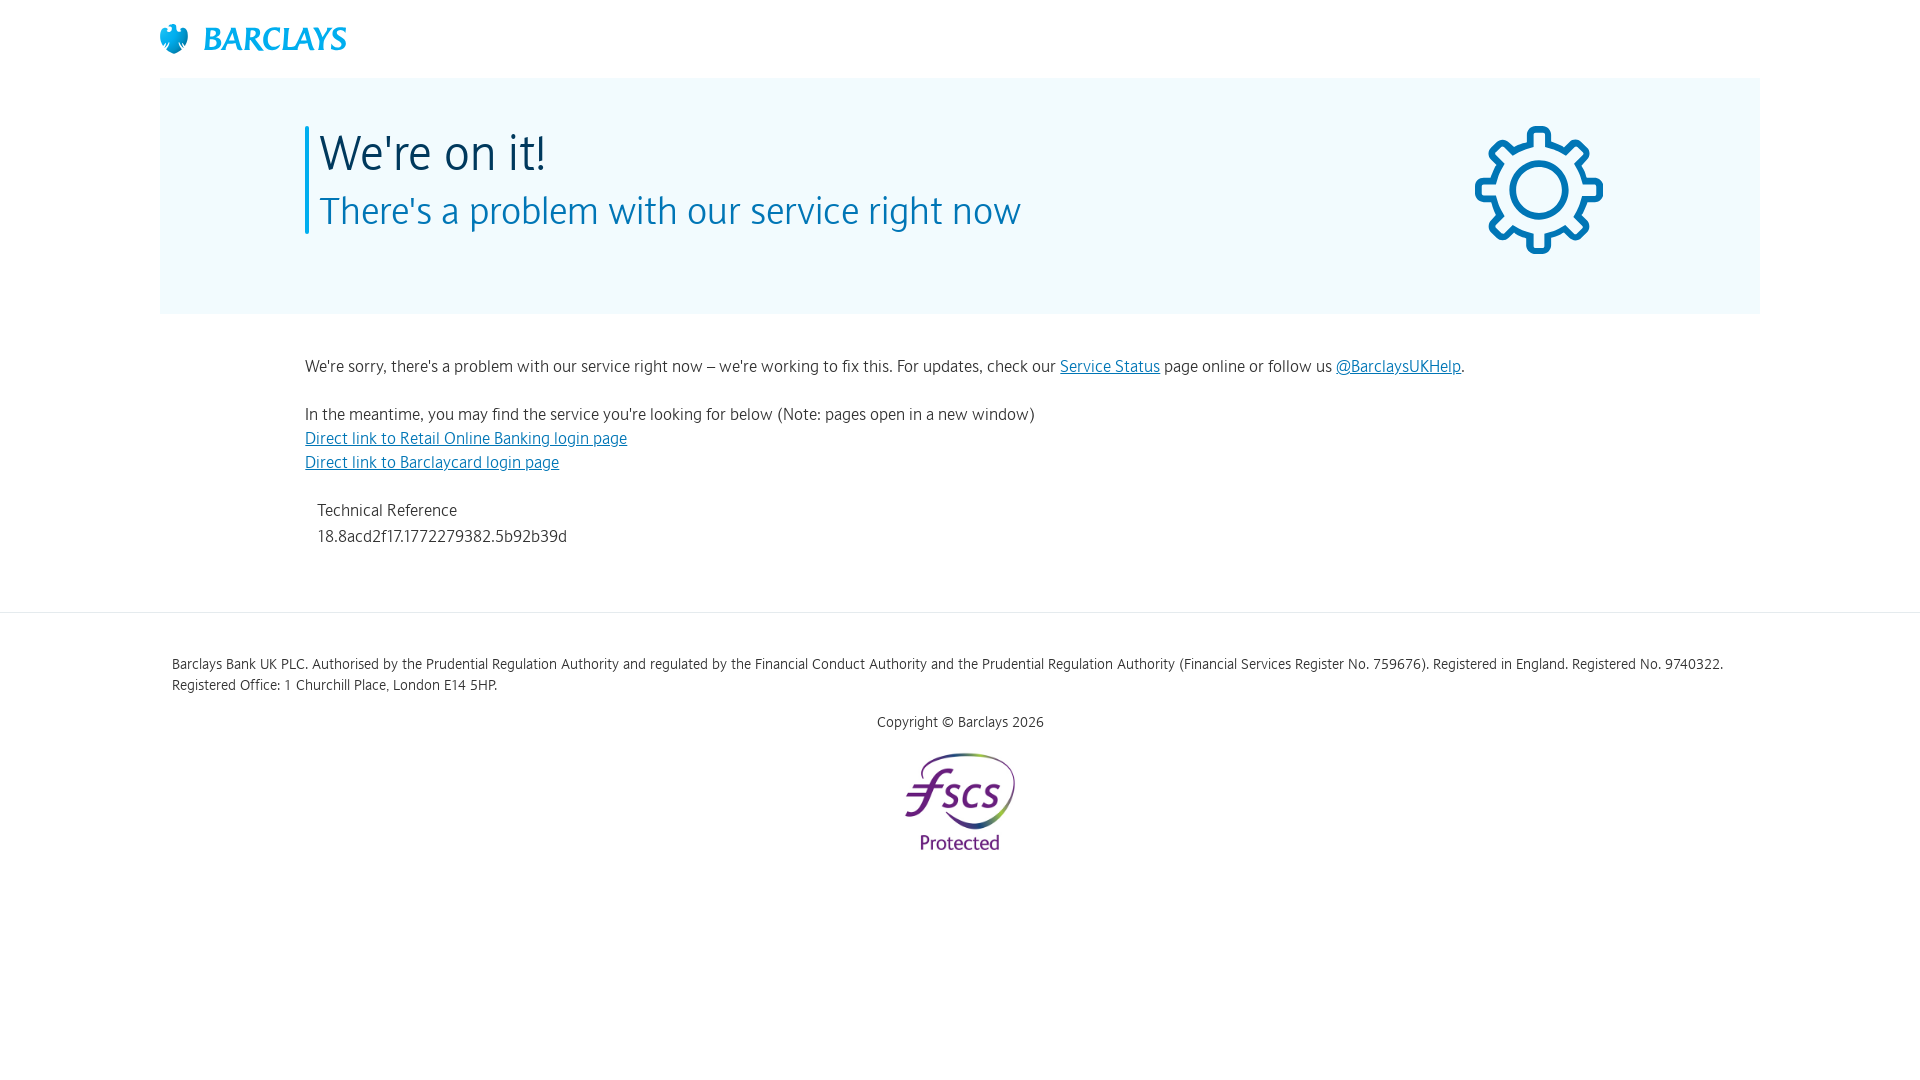

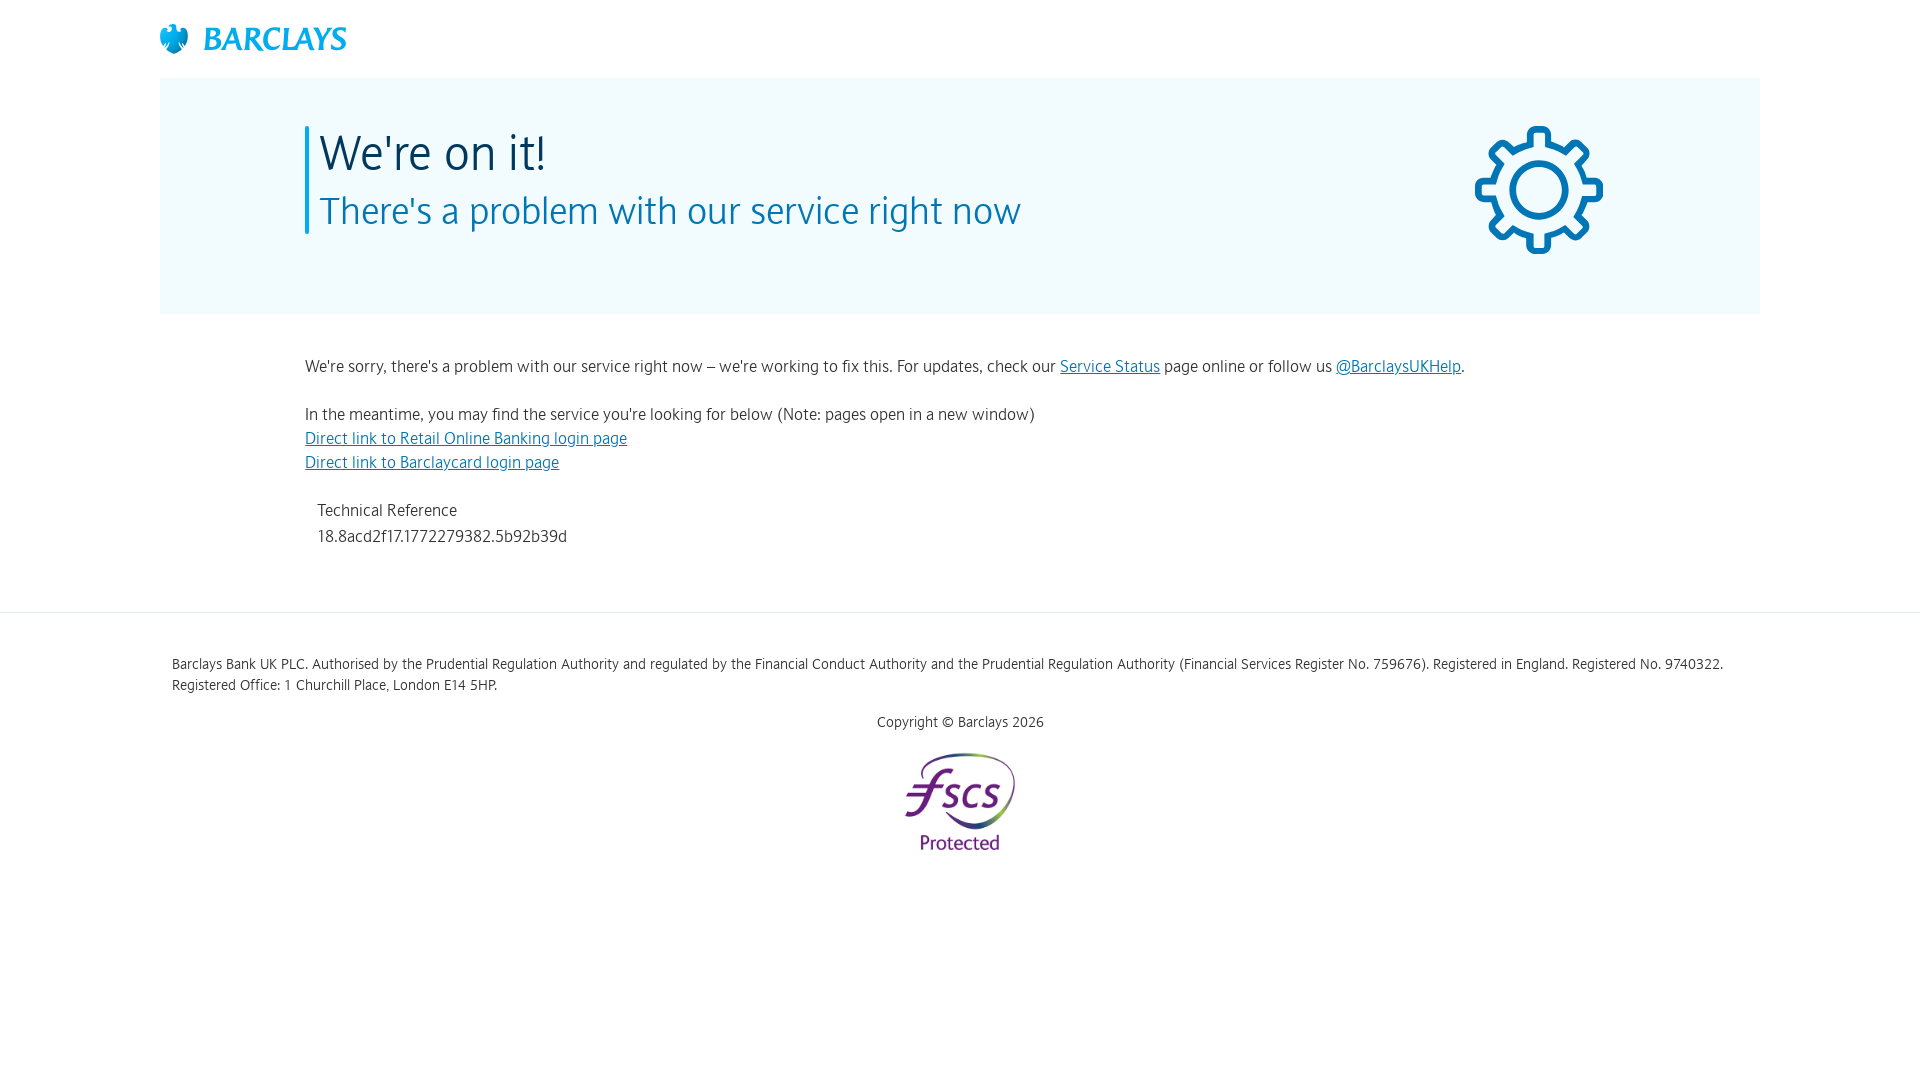